Navigates to an IT Help article listing page and clicks the "展開" (expand) button if it exists to reveal more content.

Starting URL: https://ithelp.ithome.com.tw/users/20150652/ironman/5050?page=3

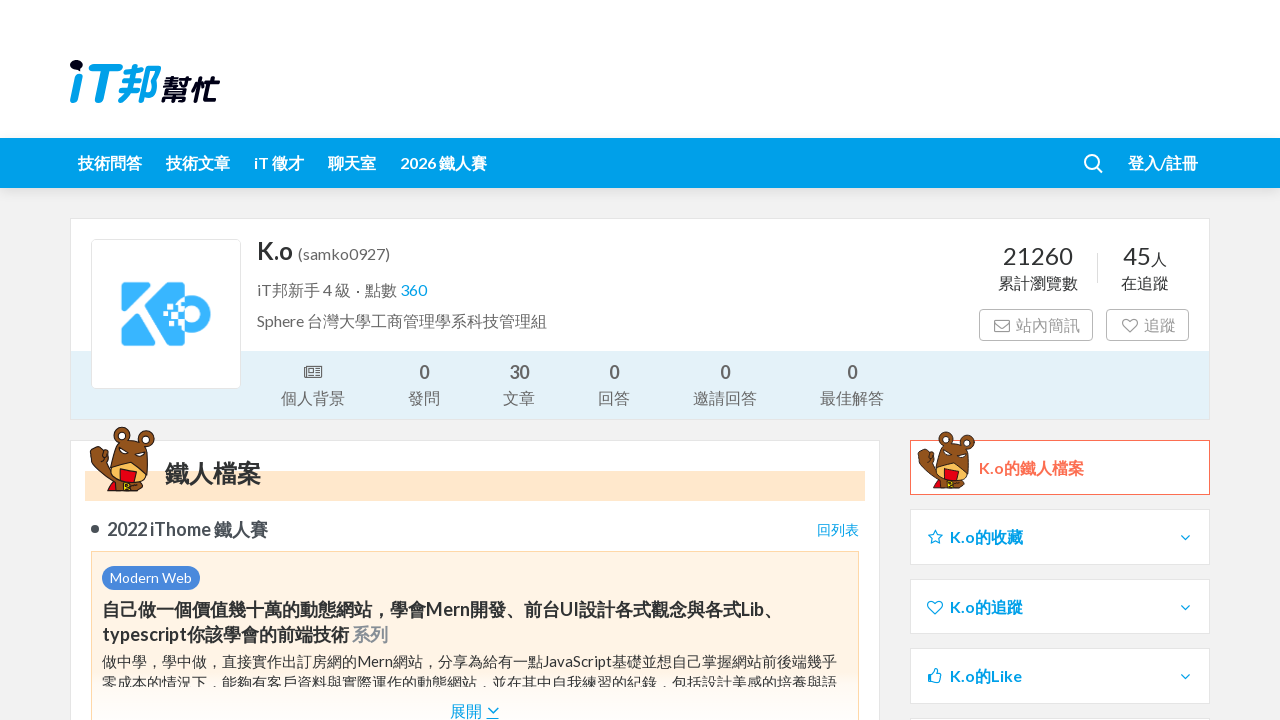

Waited 1 second for page to load
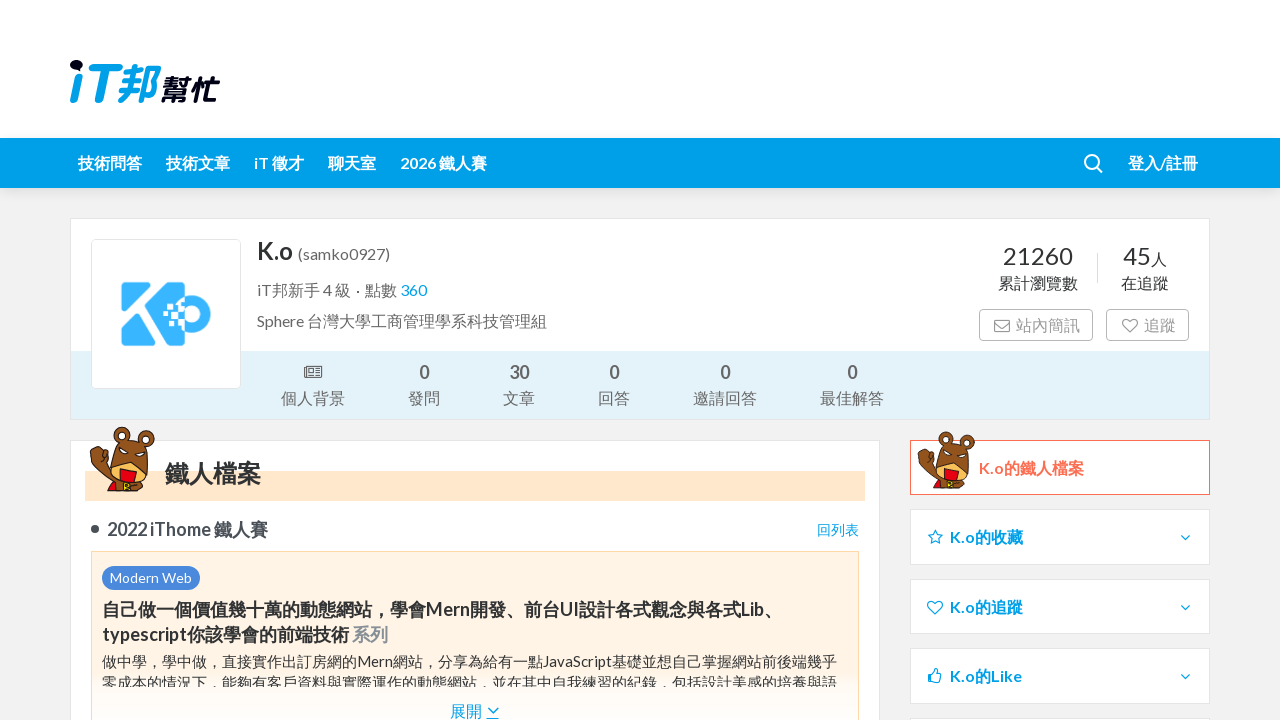

Located expand buttons with text '展開'
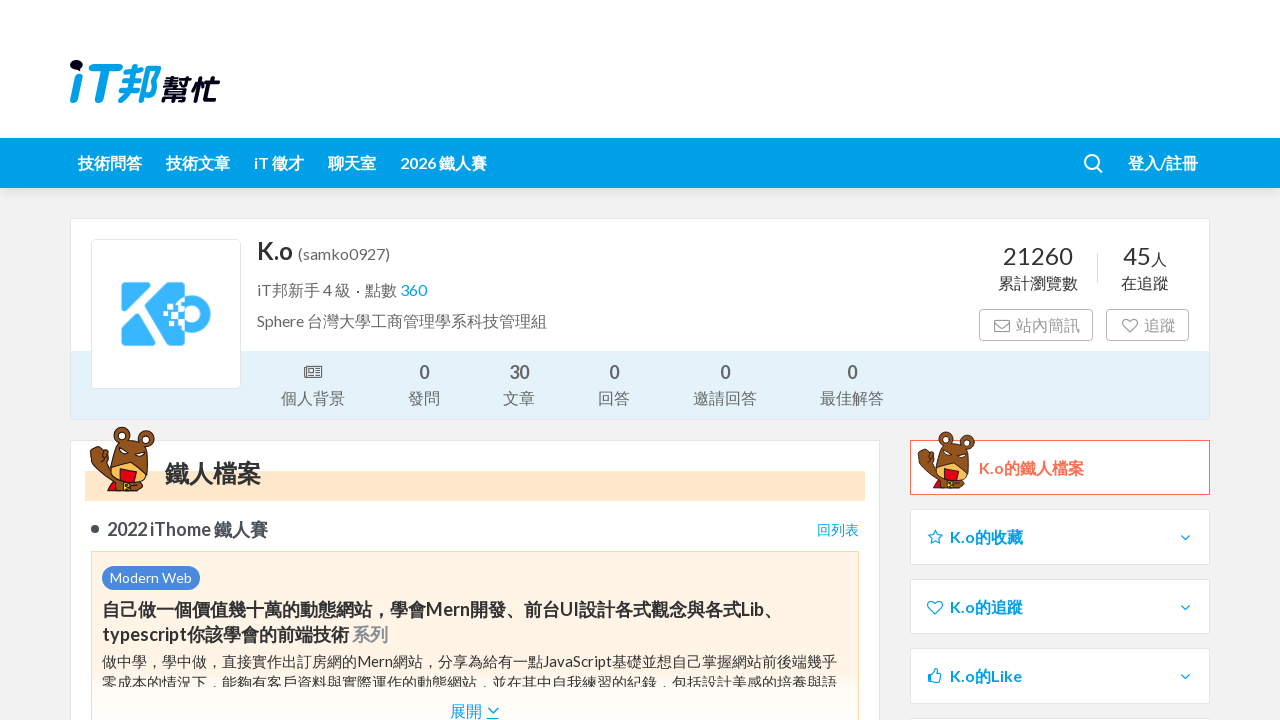

Found 1 expand button(s)
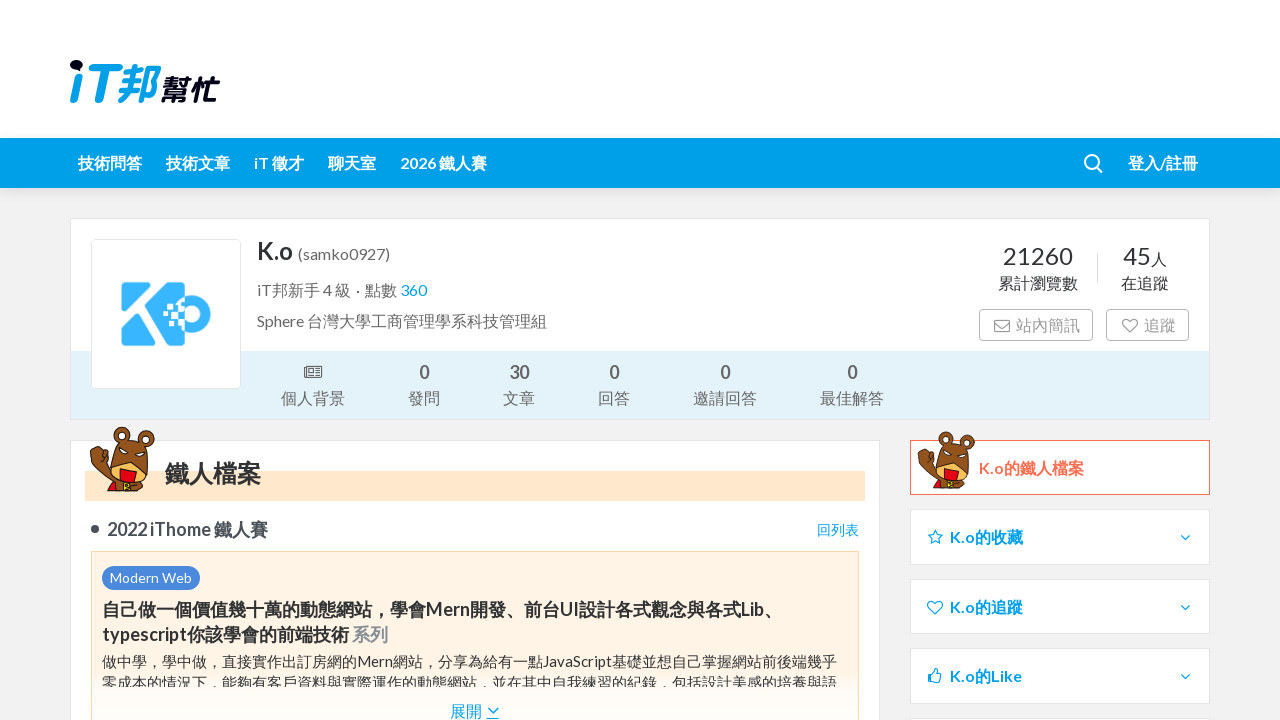

Clicked the first '展開' (expand) button to reveal more content at (475, 690) on xpath=//button[contains(text(),'展開')] >> nth=0
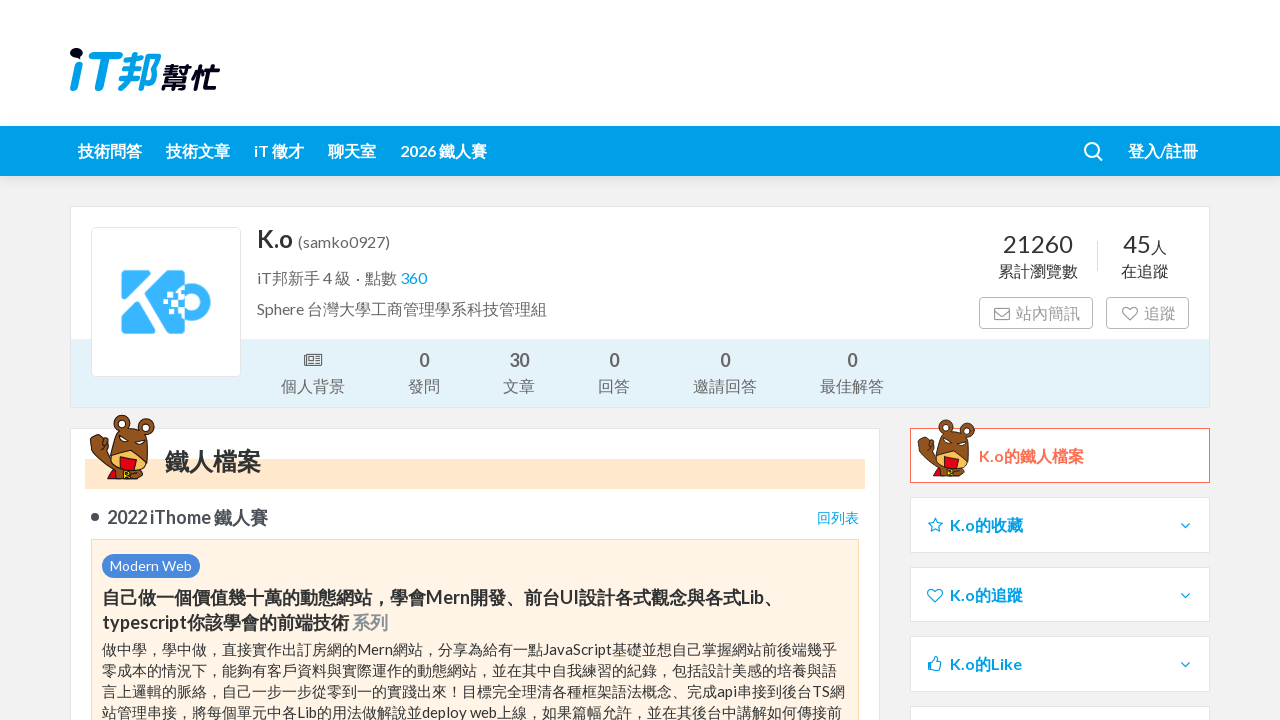

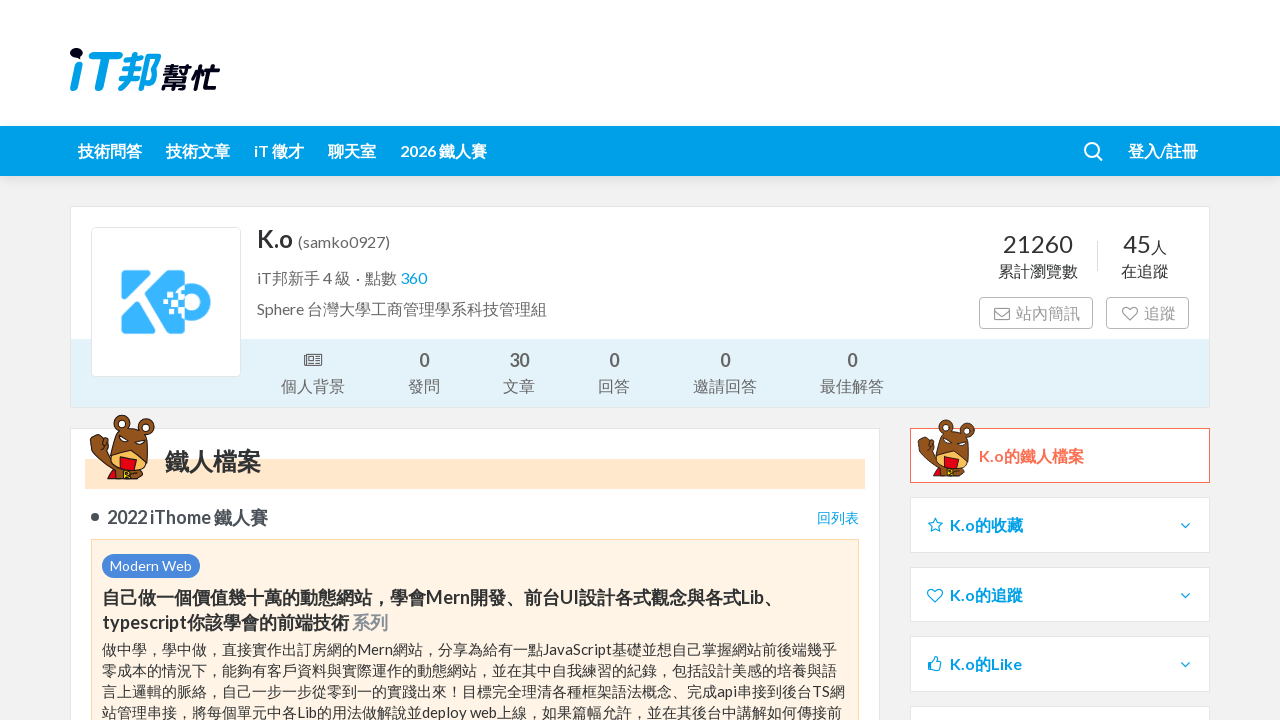